Verifies that Datadog RUM environment detection is correctly configured by checking page scripts for environment configuration on both test and production sites

Starting URL: https://ai-tools-lab-tst.netlify.app/

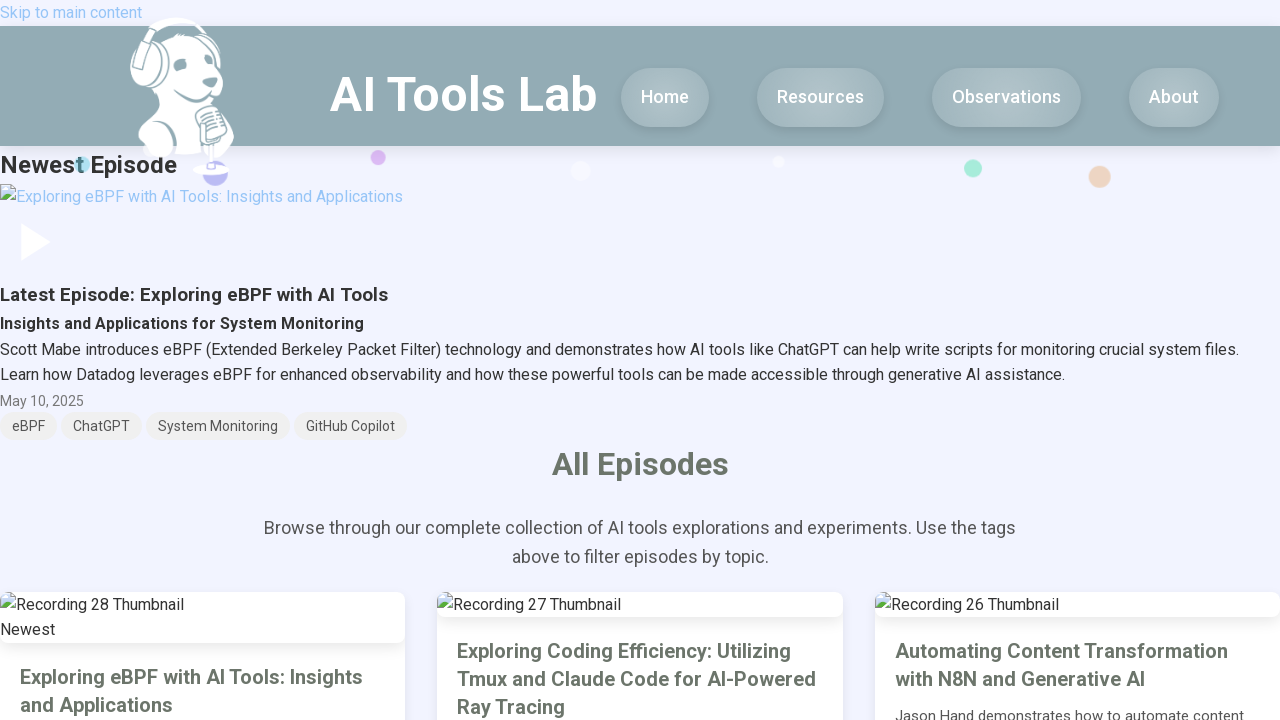

Navigated to test environment URL: https://ai-tools-lab-tst.netlify.app/
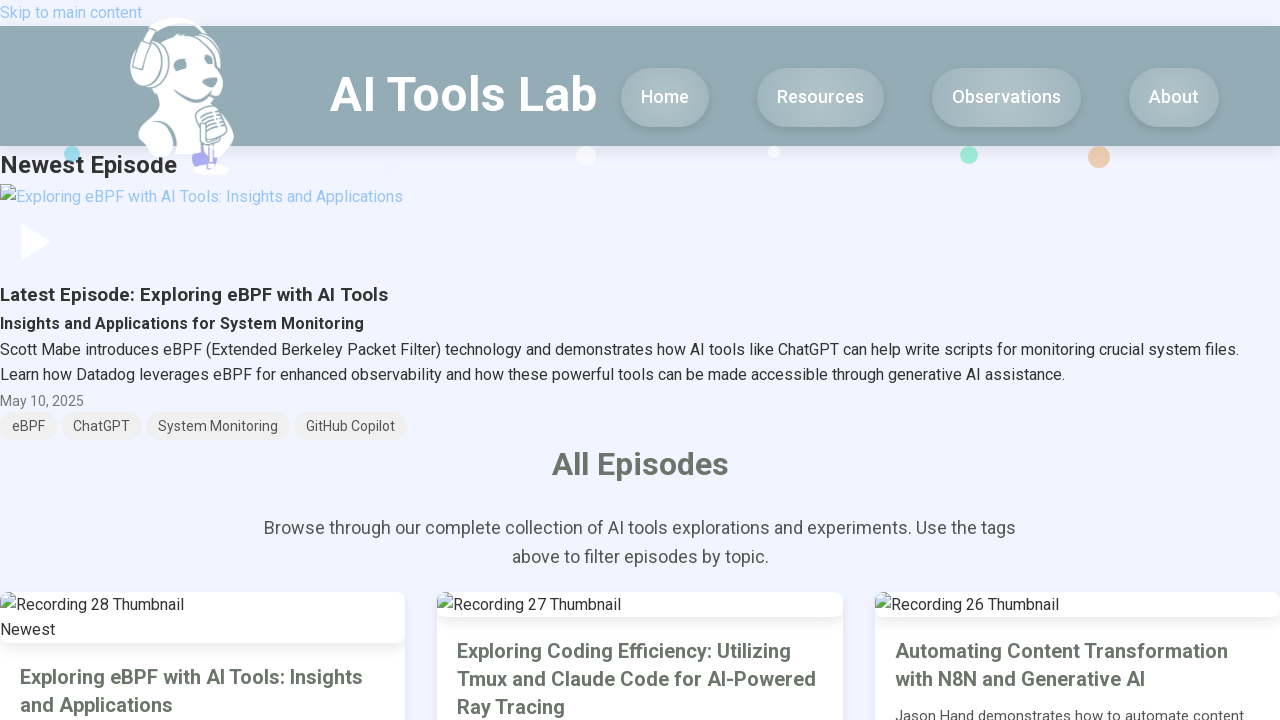

Test environment page fully loaded (networkidle state)
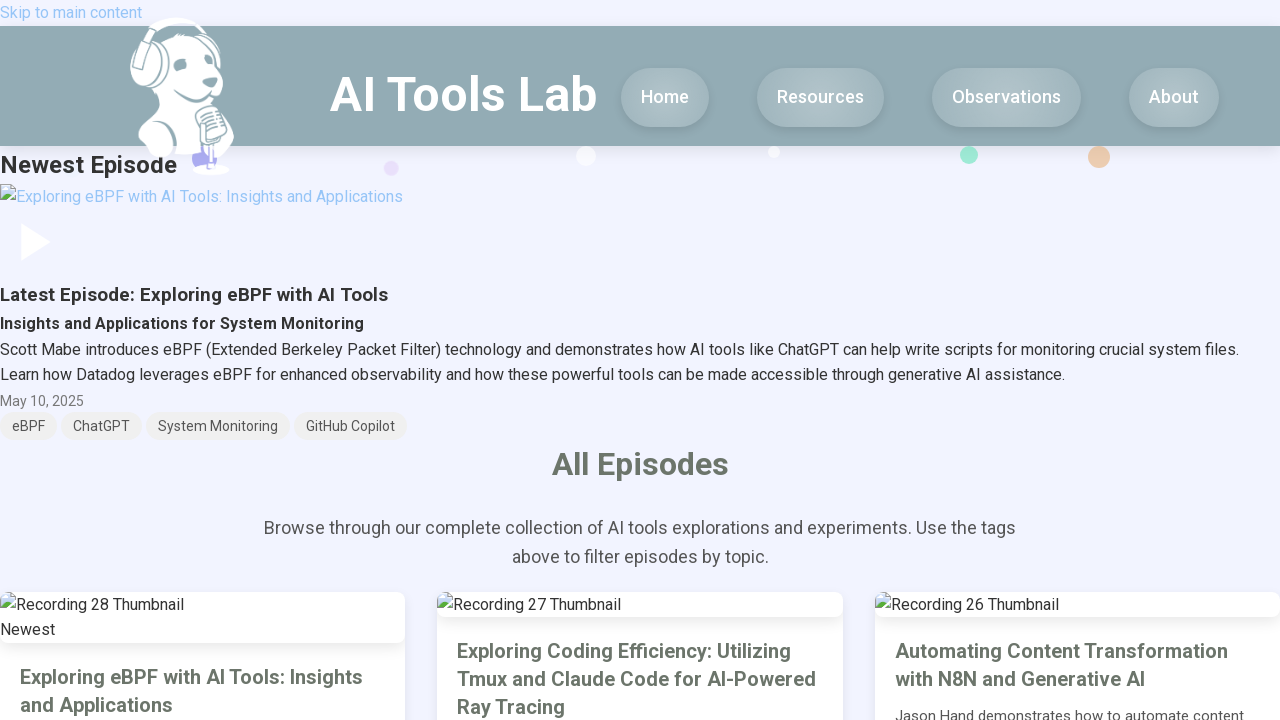

Extracted Datadog RUM environment configuration from test site scripts: None
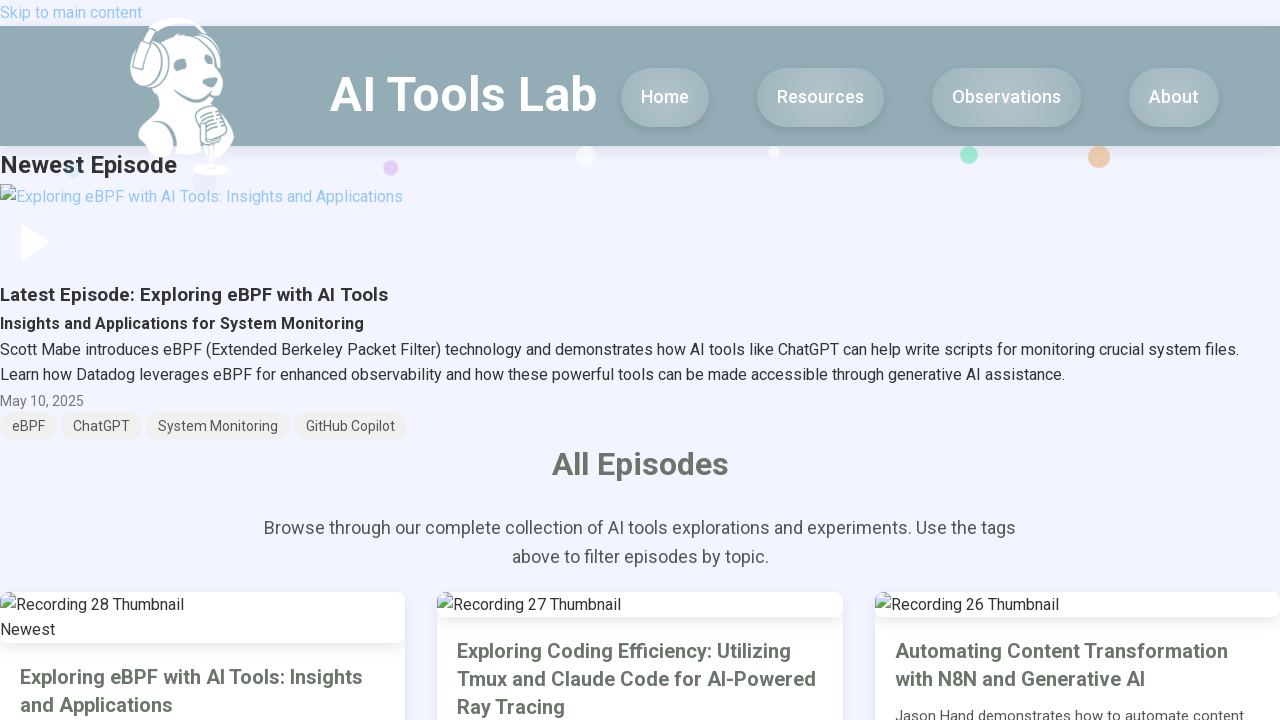

Navigated to production environment URL: https://ai-tools-lab.com/pages/
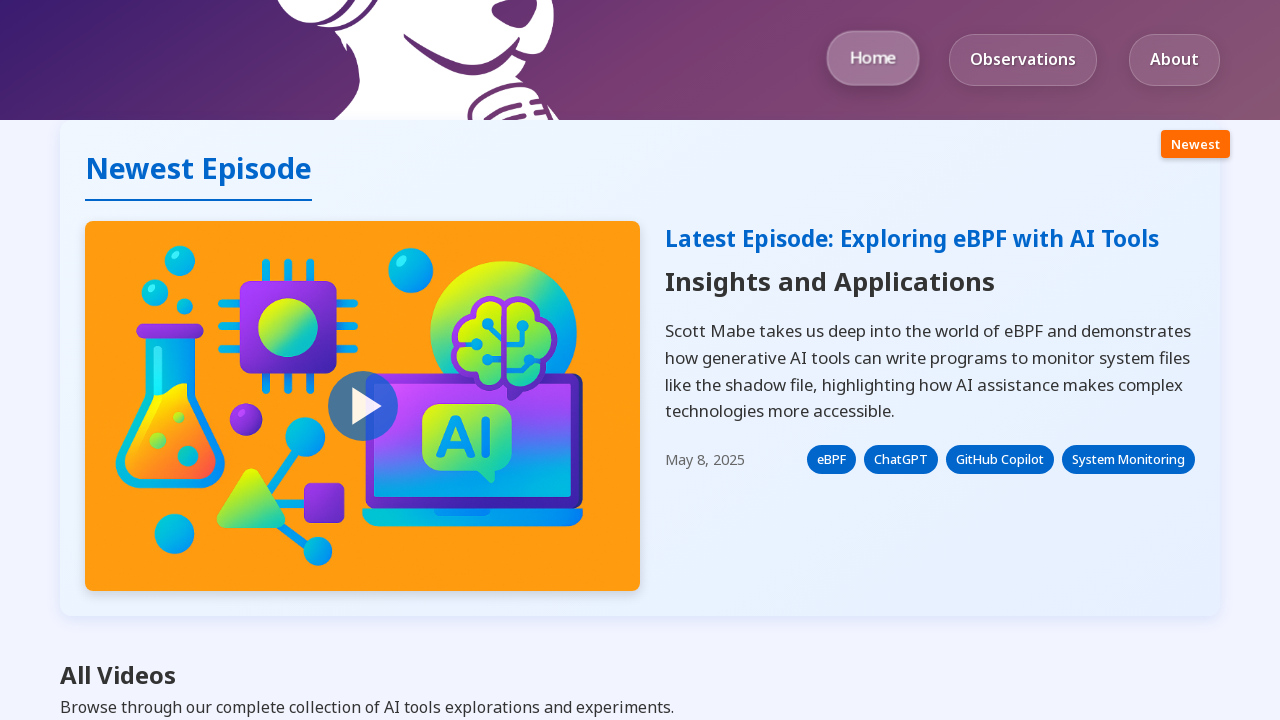

Production environment page fully loaded (networkidle state)
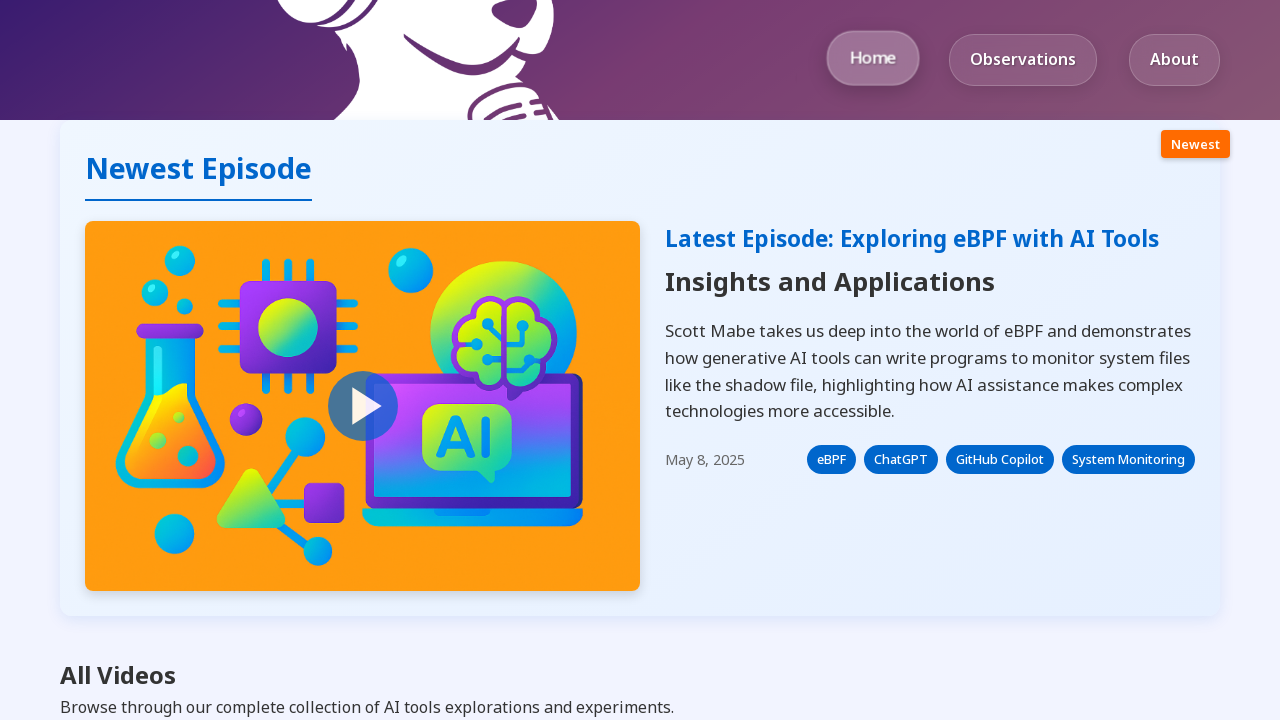

Extracted Datadog RUM environment configuration from production site scripts: None
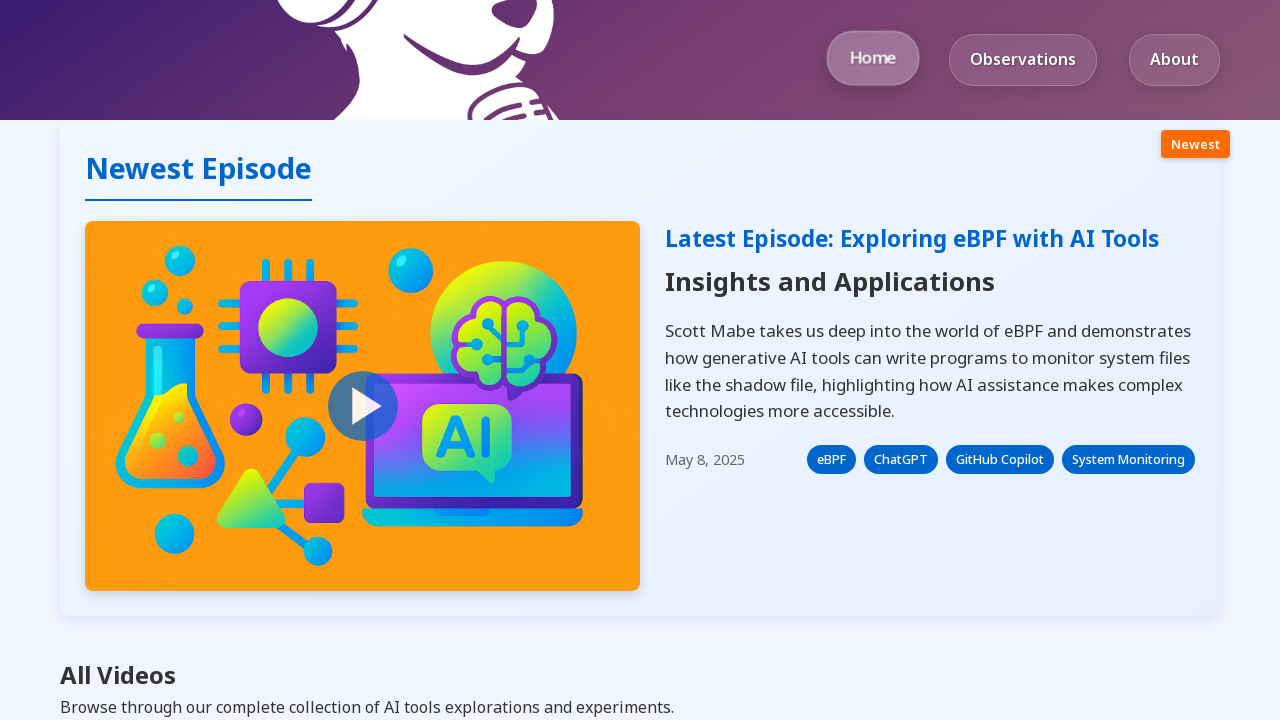

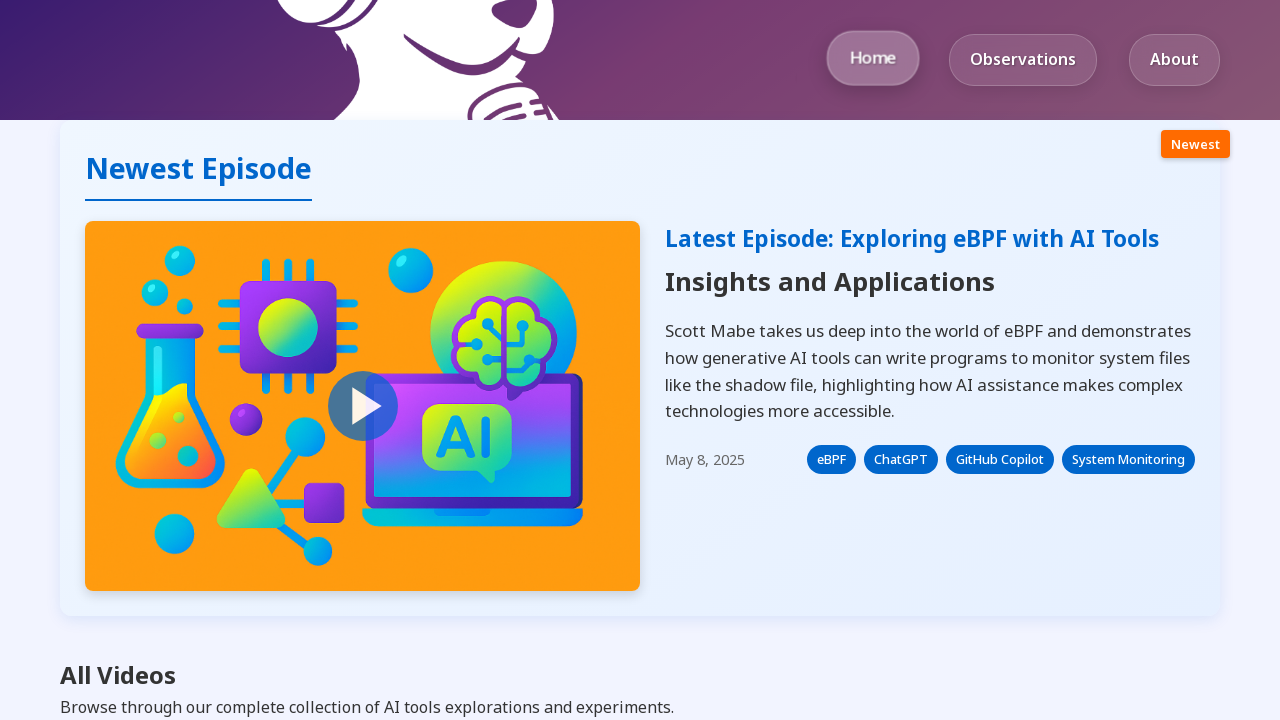